Tests loading the Saucedemo homepage and maximizing the browser window

Starting URL: https://www.saucedemo.com/

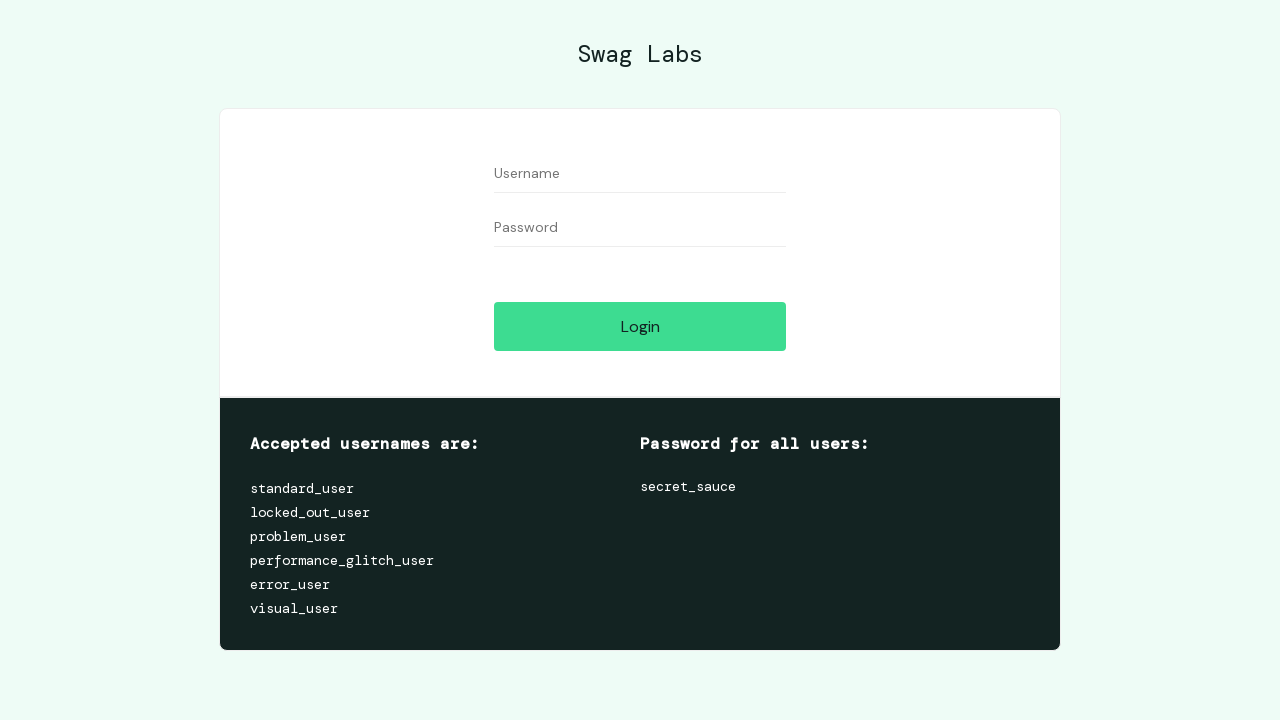

Saucedemo homepage loaded and browser window ready
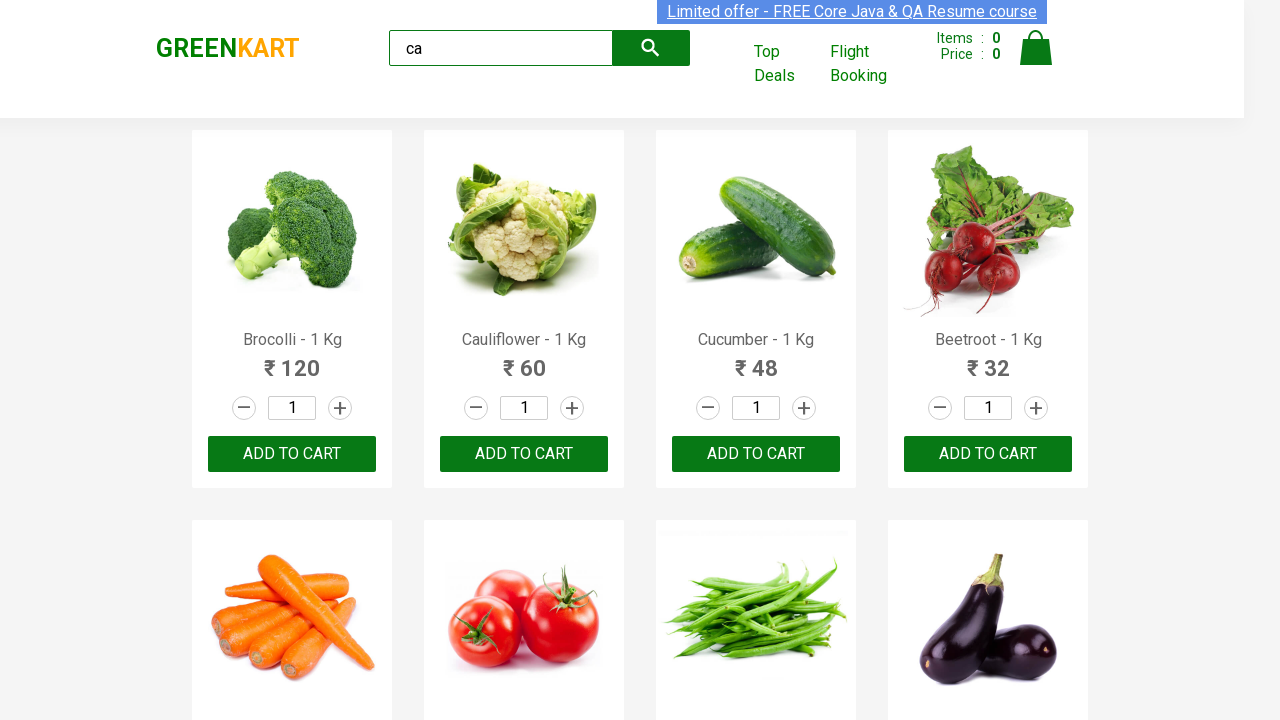

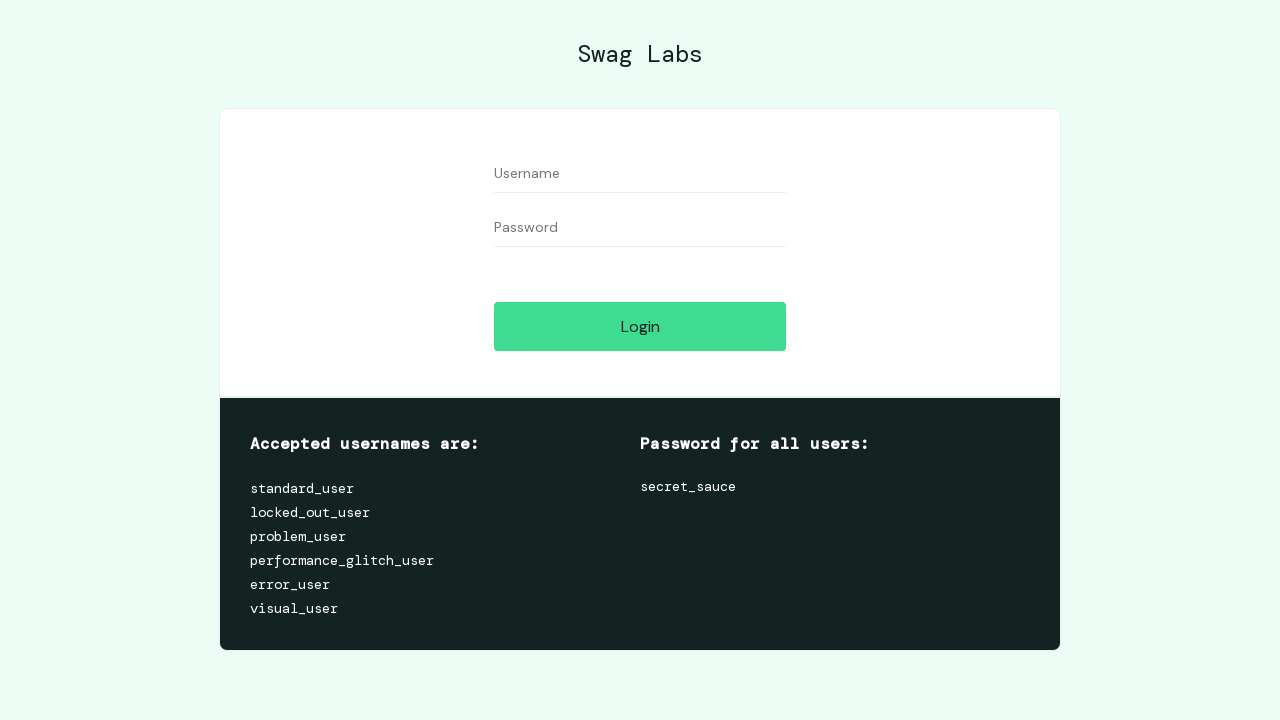